Scrolls to a product's view button and clicks it to navigate to product details

Starting URL: https://www.automationexercise.com/products?search=Men%20Tshirt

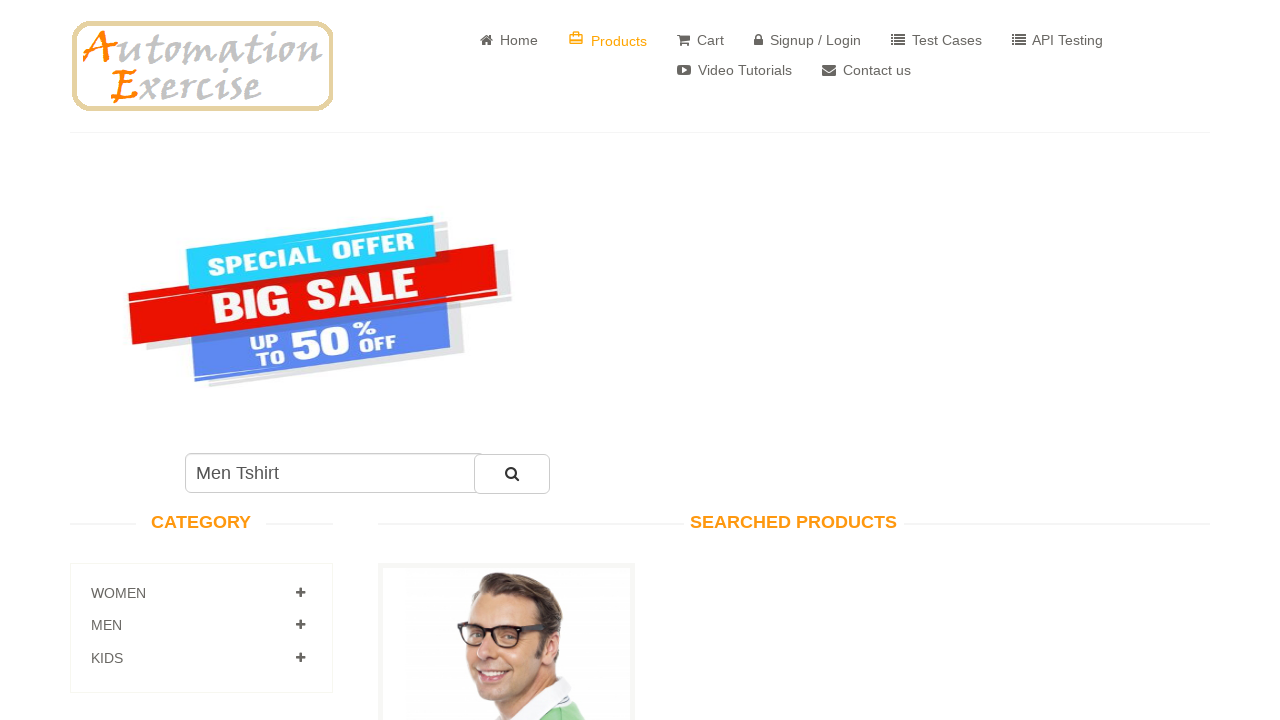

Scrolled to the first 'View Product' button in the product list
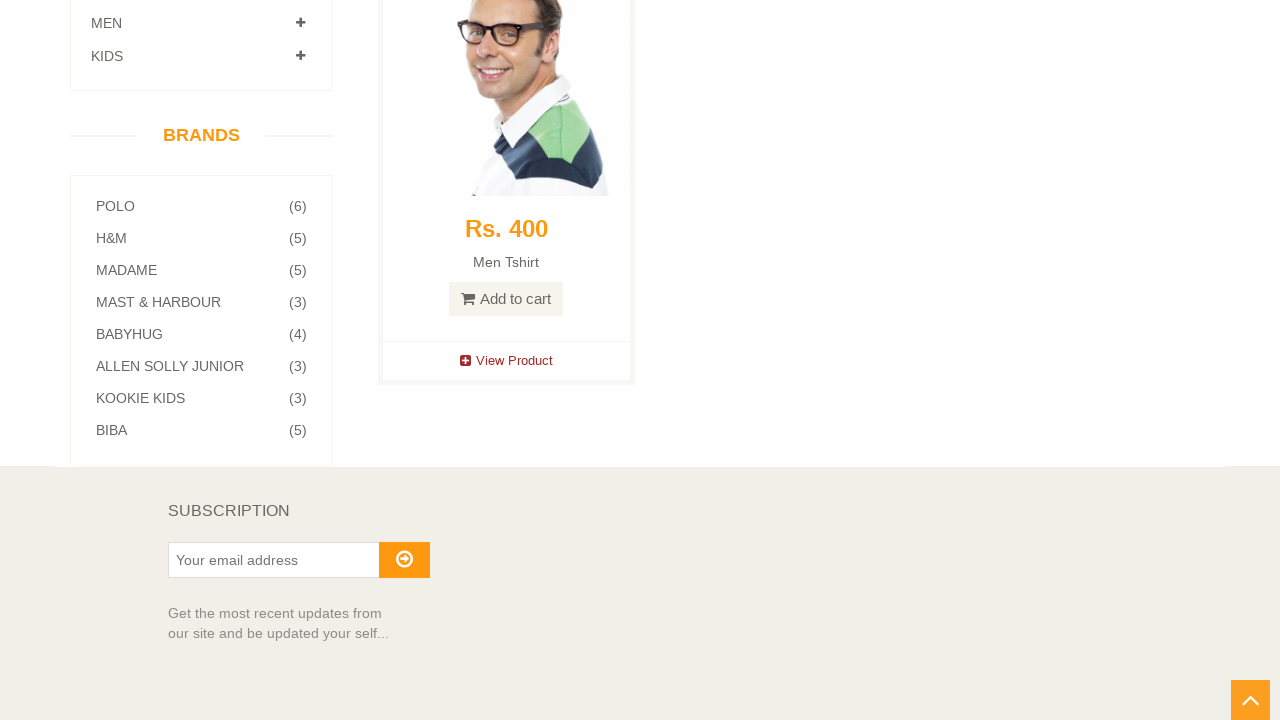

Clicked the 'View Product' button to navigate to product details at (506, 361) on (//a[contains(text(),'View Product')])[1]
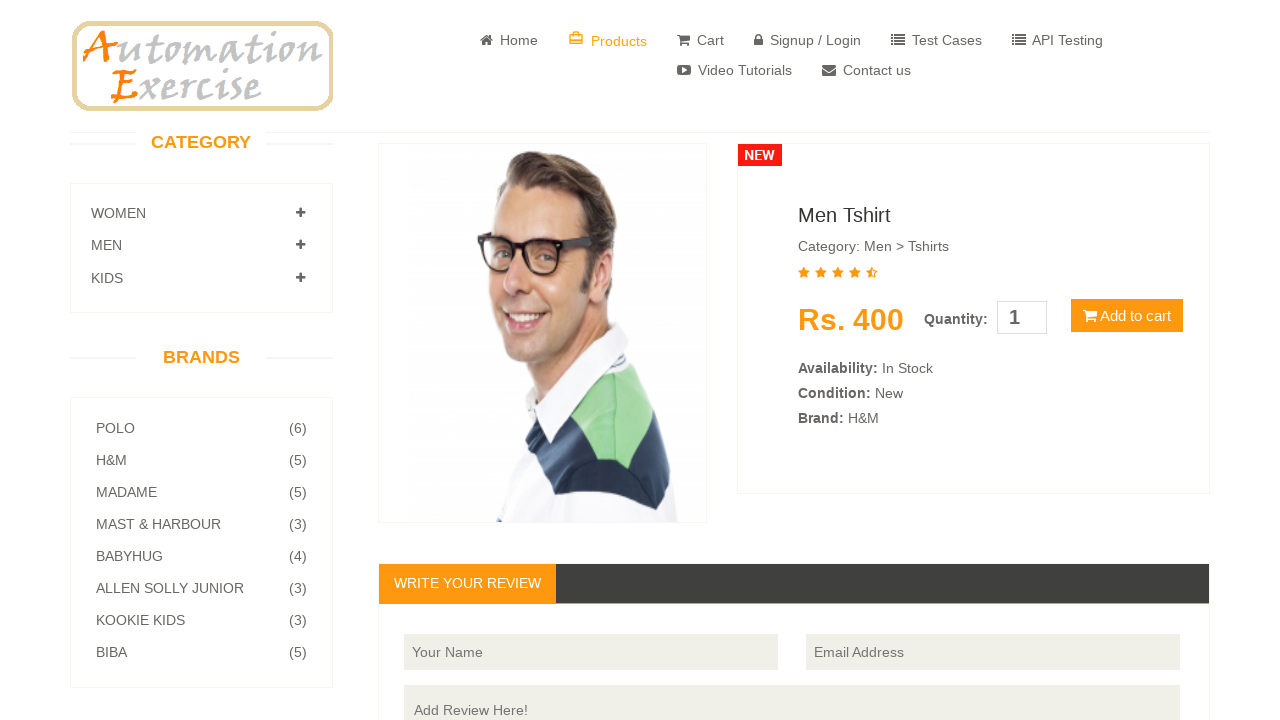

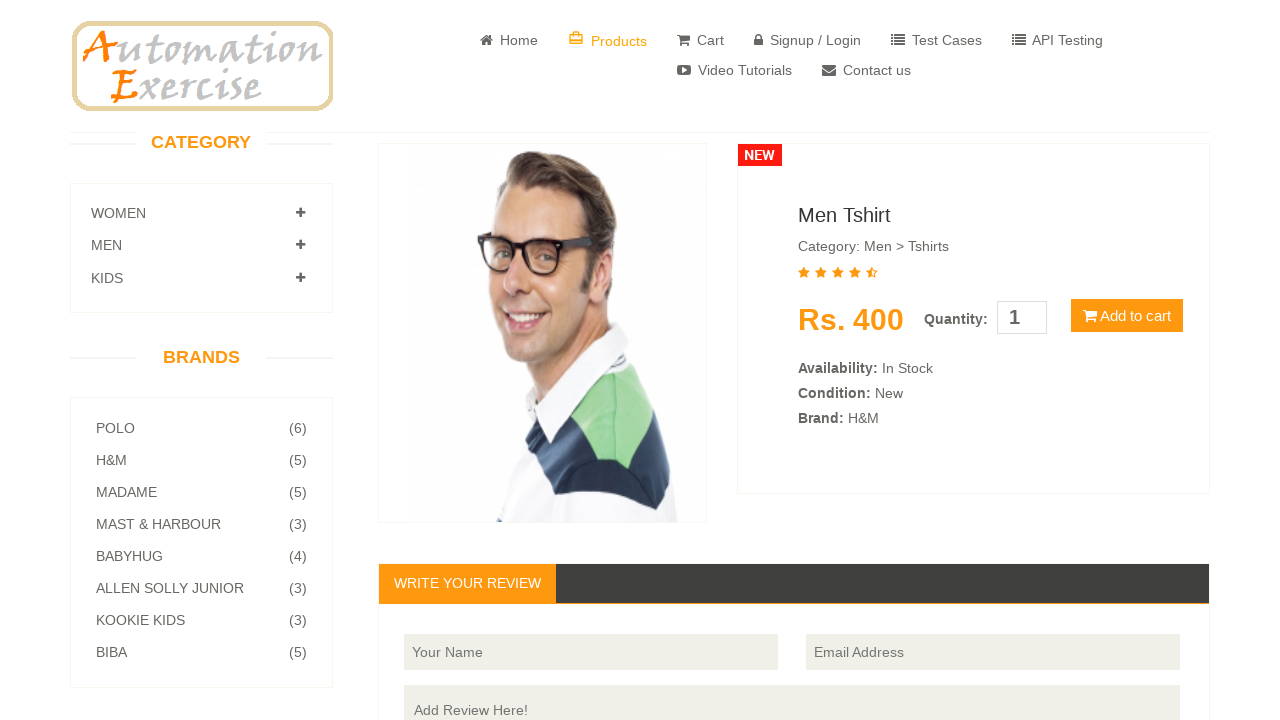